Tests explicit wait by clicking start button and waiting for result element to become visible.

Starting URL: https://automationfc.github.io/dynamic-loading/

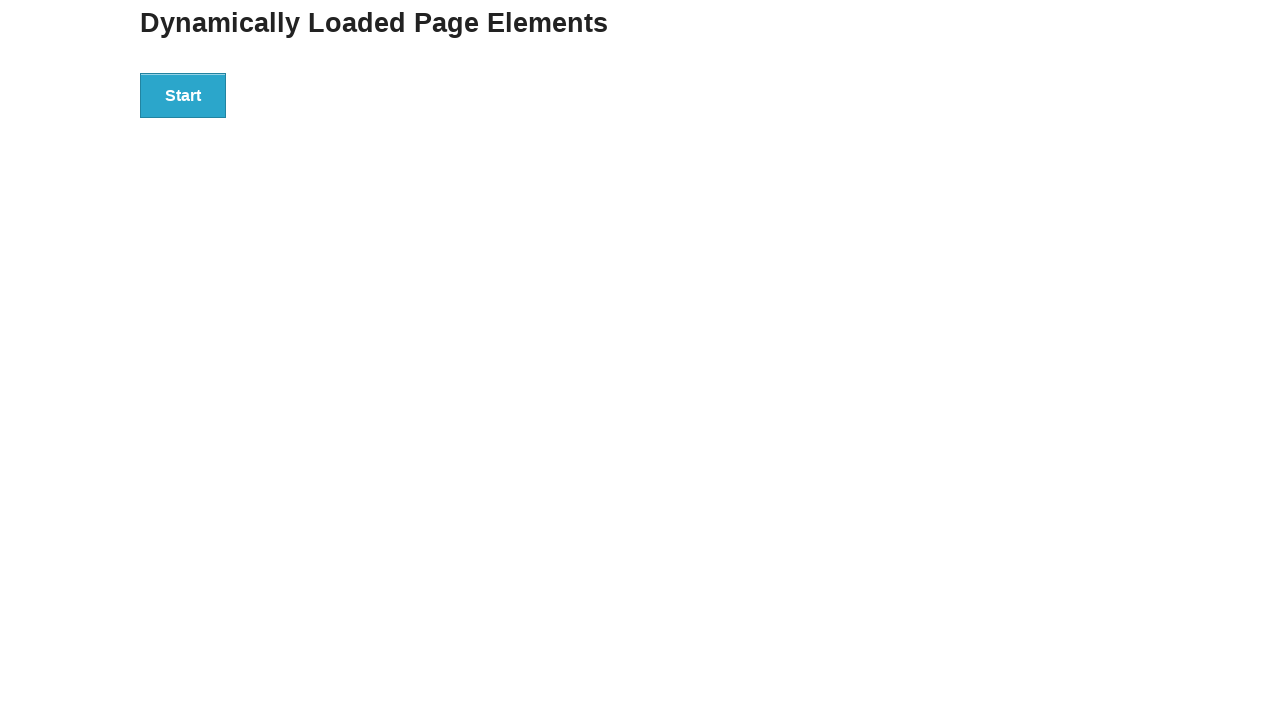

Navigated to dynamic loading test page
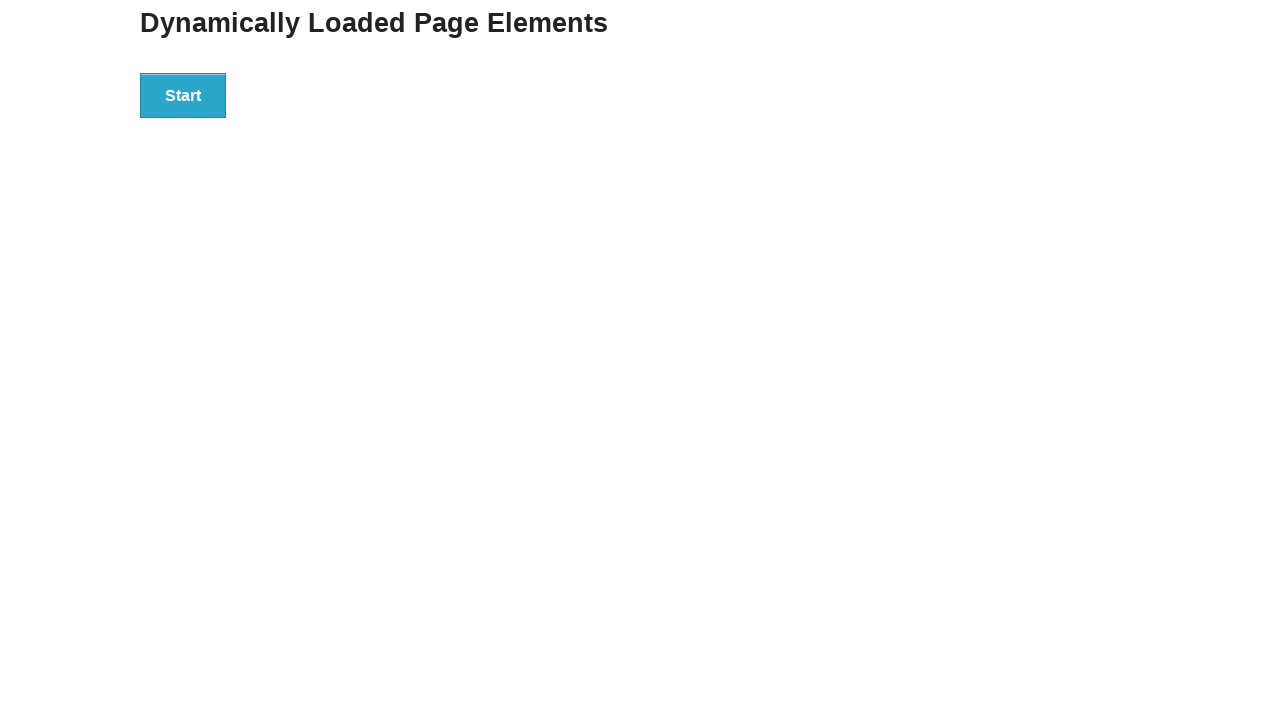

Clicked the start button at (183, 95) on div#start>button
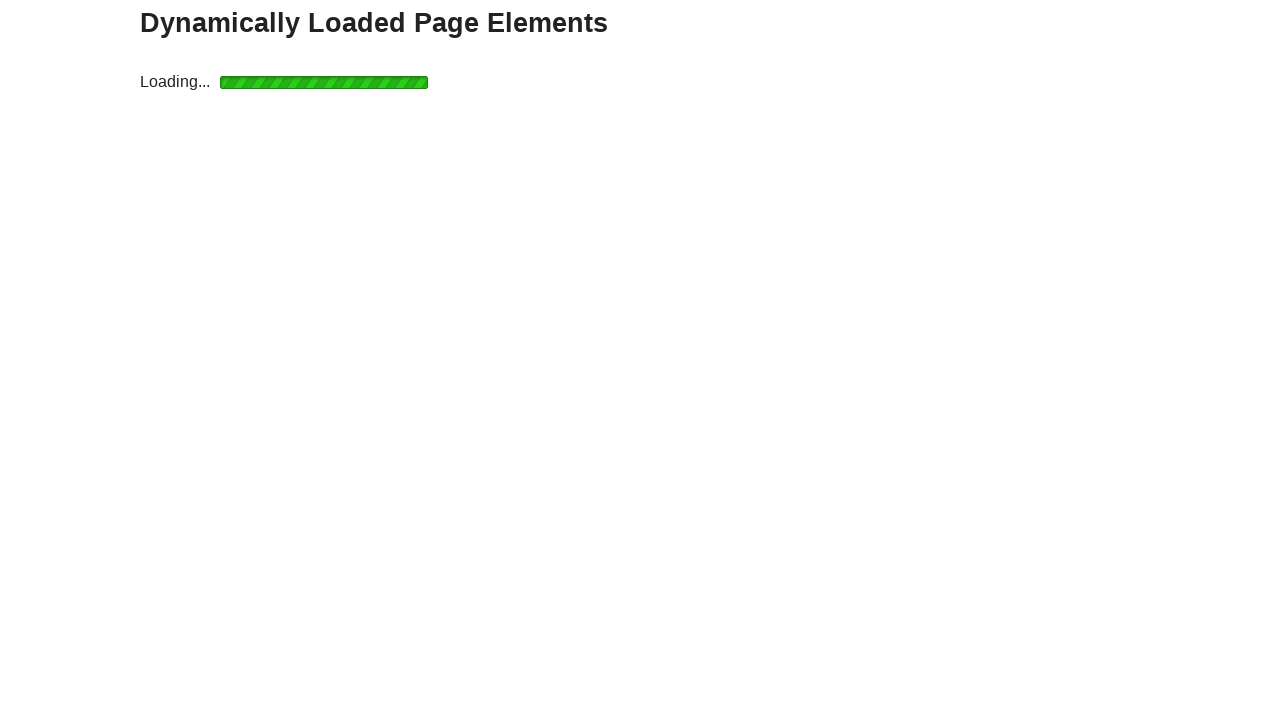

Waited for result element to become visible
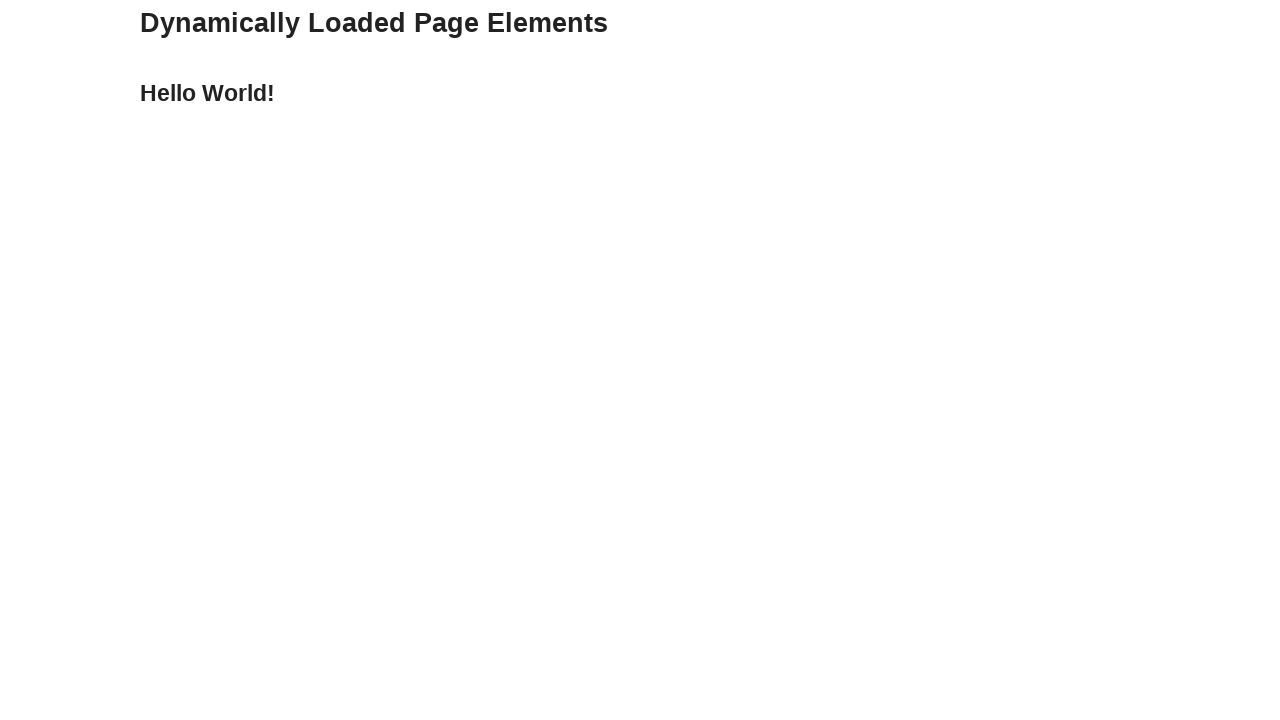

Verified result text equals 'Hello World!'
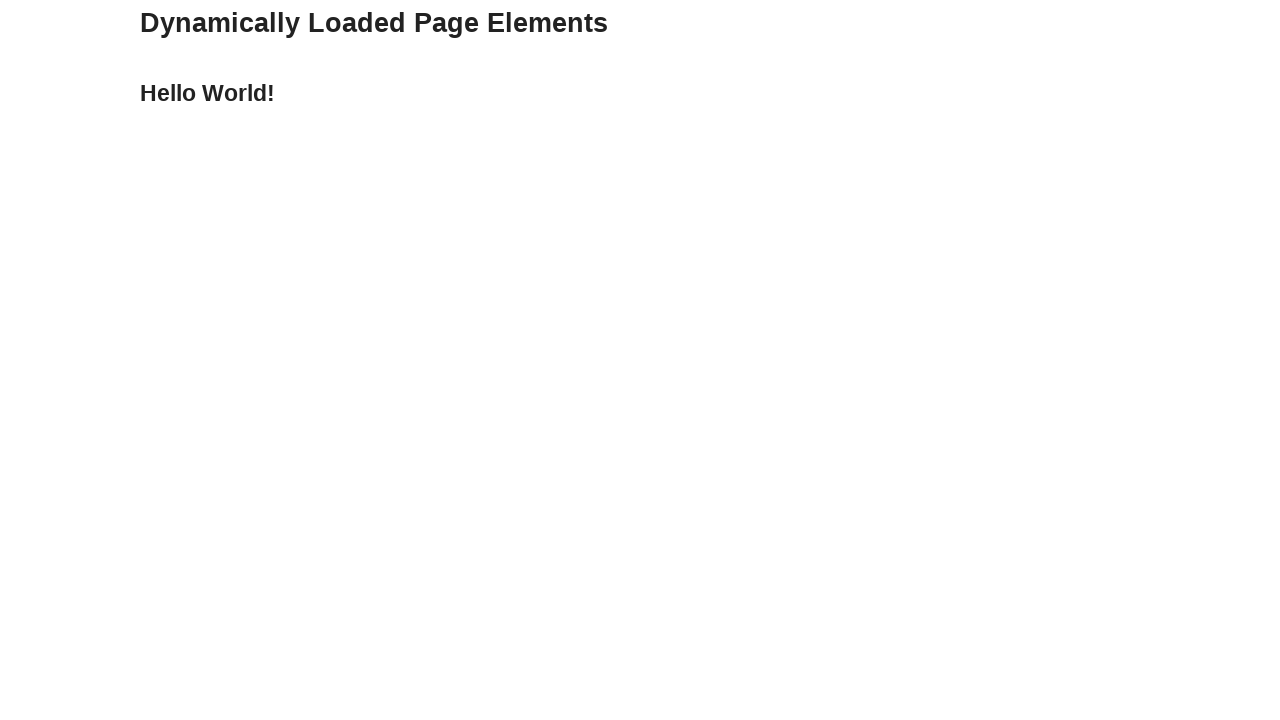

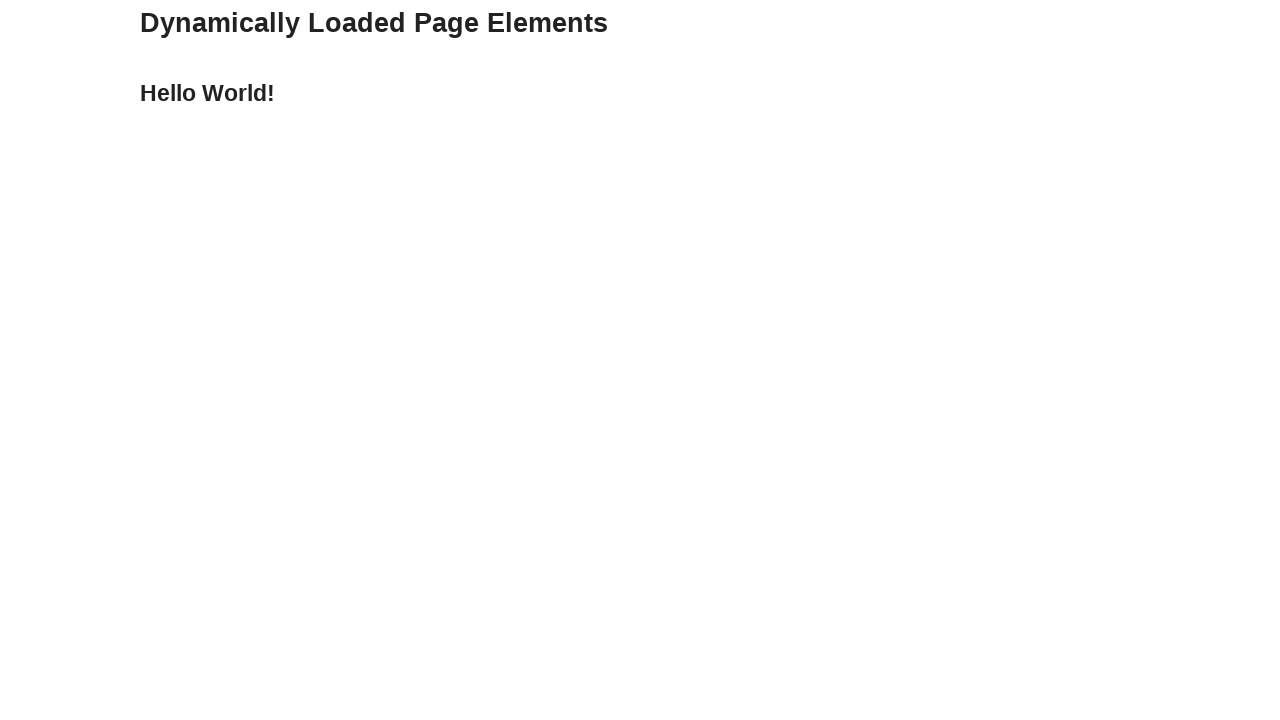